Tests right-click context menu functionality by performing a context click on a designated area, verifying the alert message, then clicking a link to open a new window and verifying the heading on the new page.

Starting URL: https://the-internet.herokuapp.com/context_menu

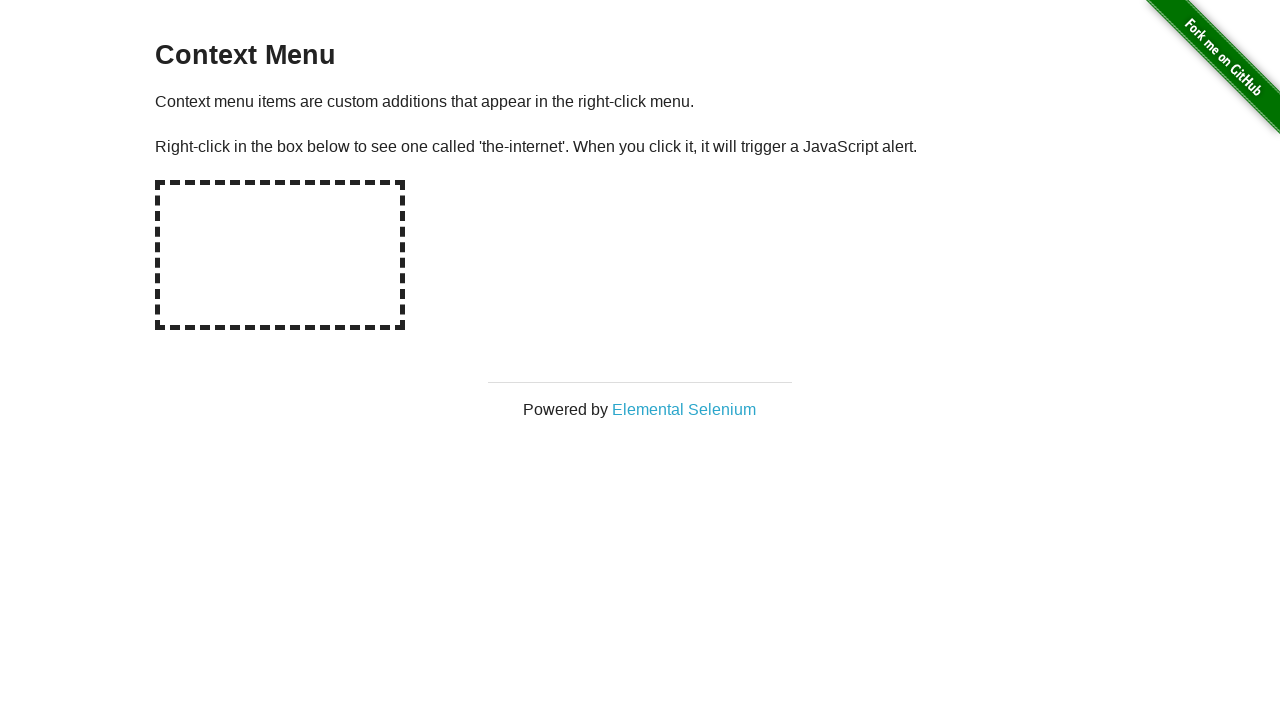

Right-clicked on hot-spot element to trigger context menu at (280, 255) on #hot-spot
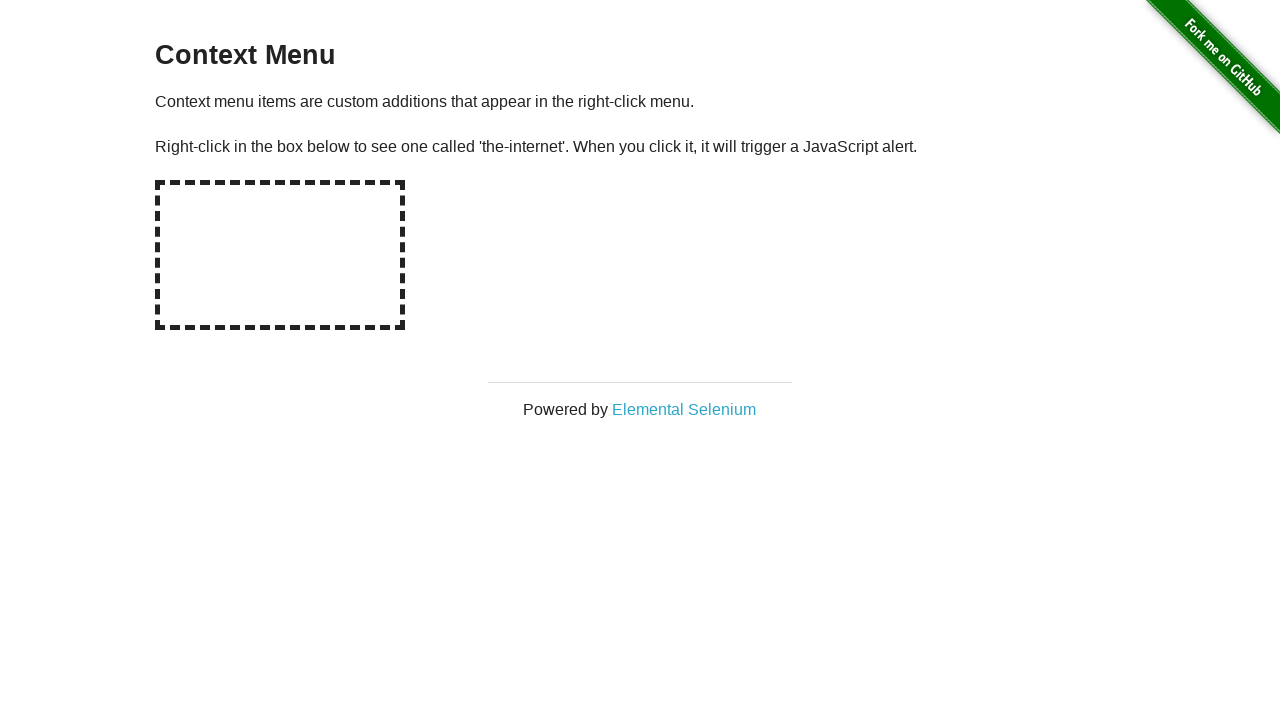

Right-clicked on hot-spot element again with dialog handler set up at (280, 255) on #hot-spot
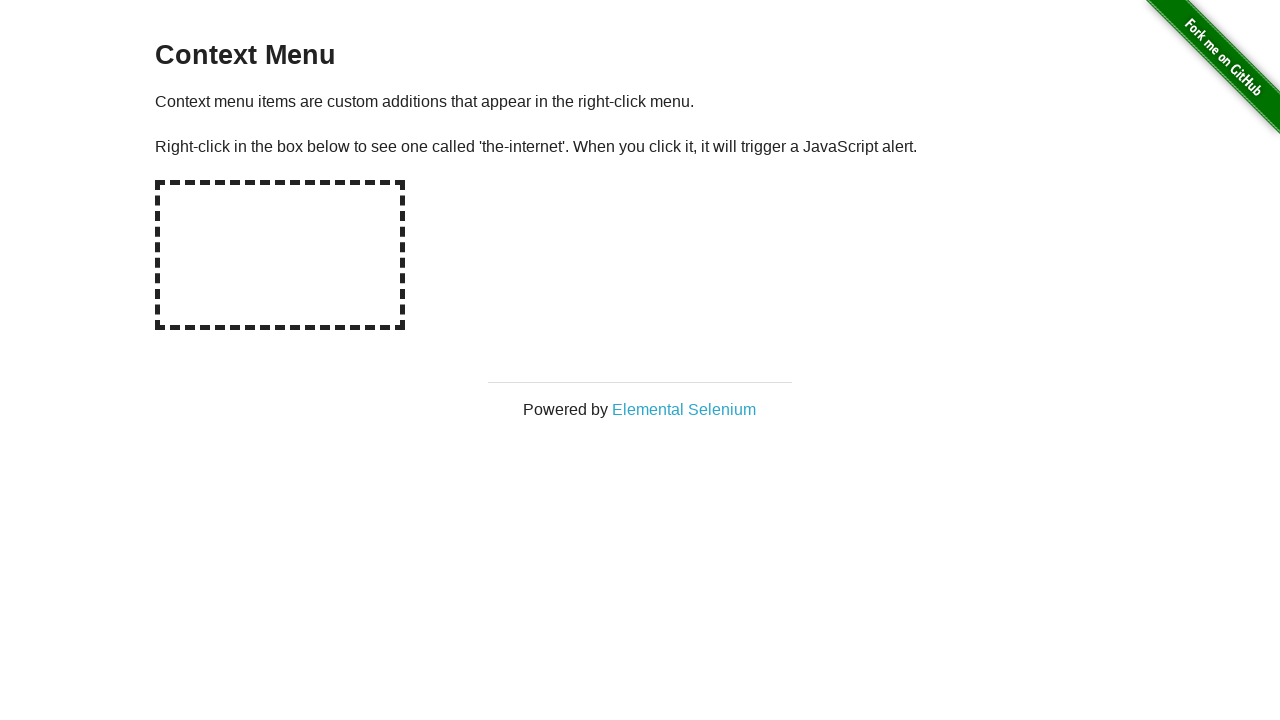

Waited for dialog to be handled
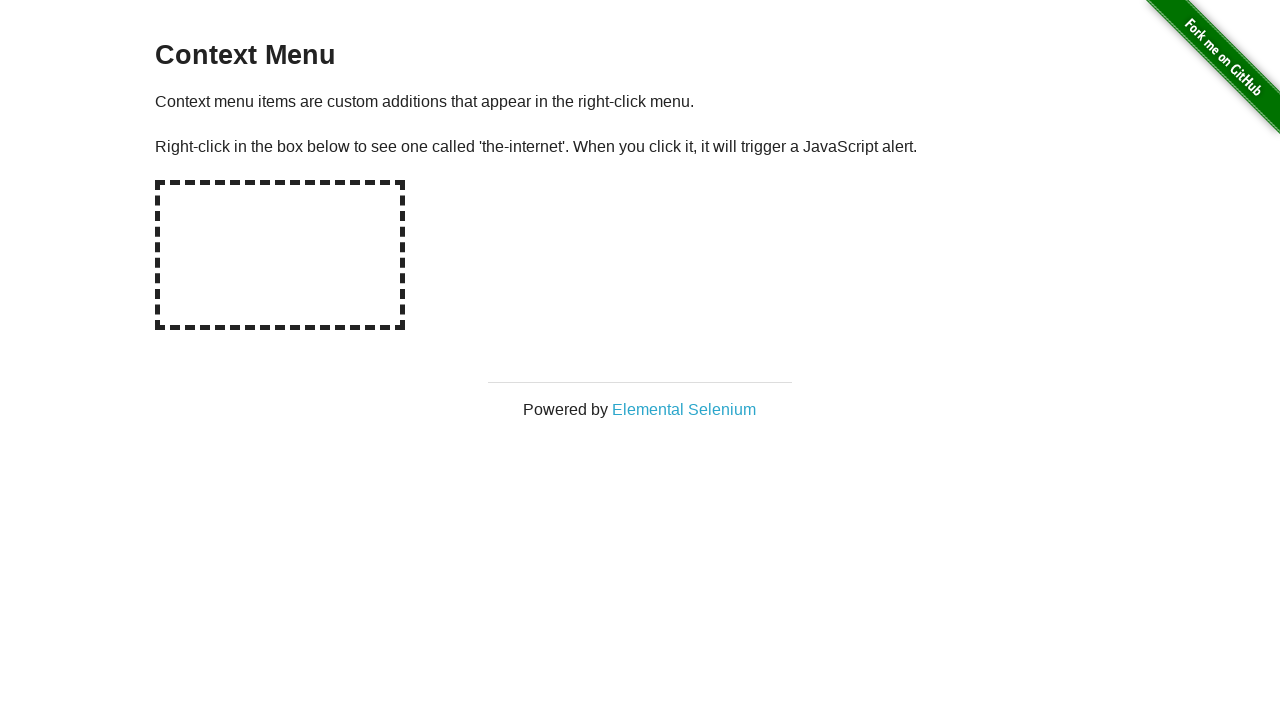

Verified alert message is 'You selected a context menu'
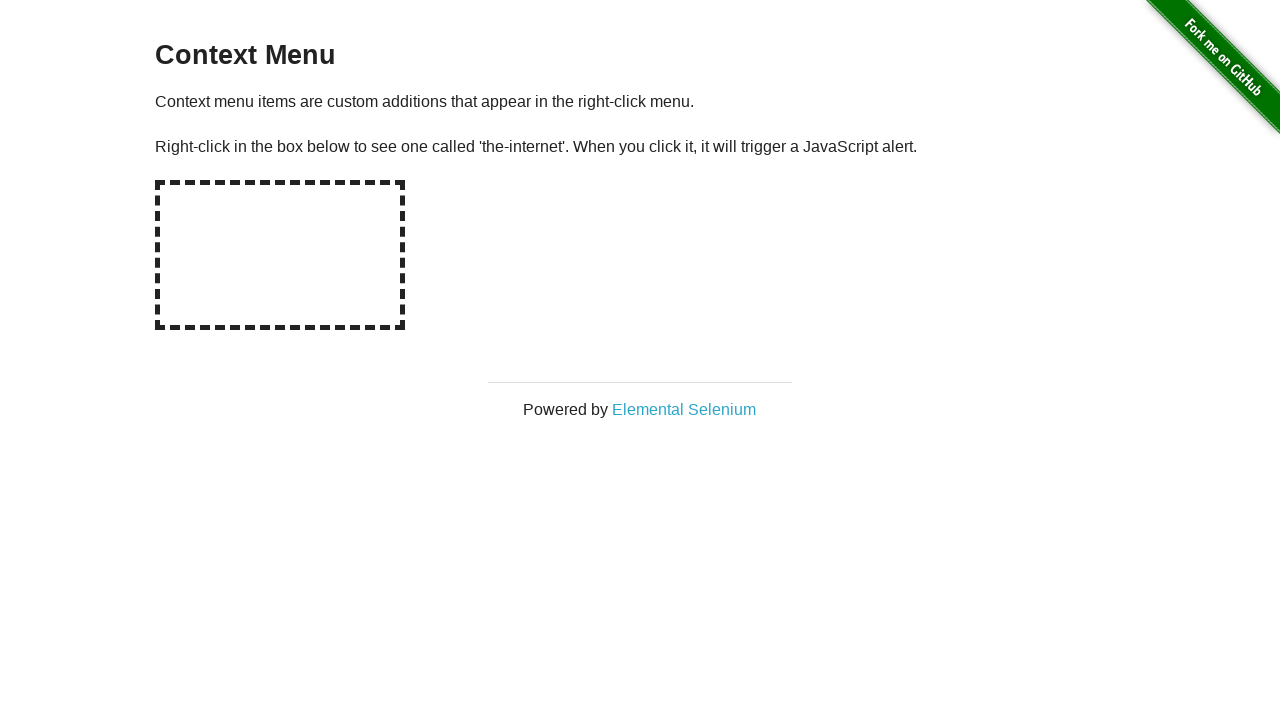

Clicked on 'Elemental Selenium' link to open new page at (684, 409) on text=Elemental Selenium
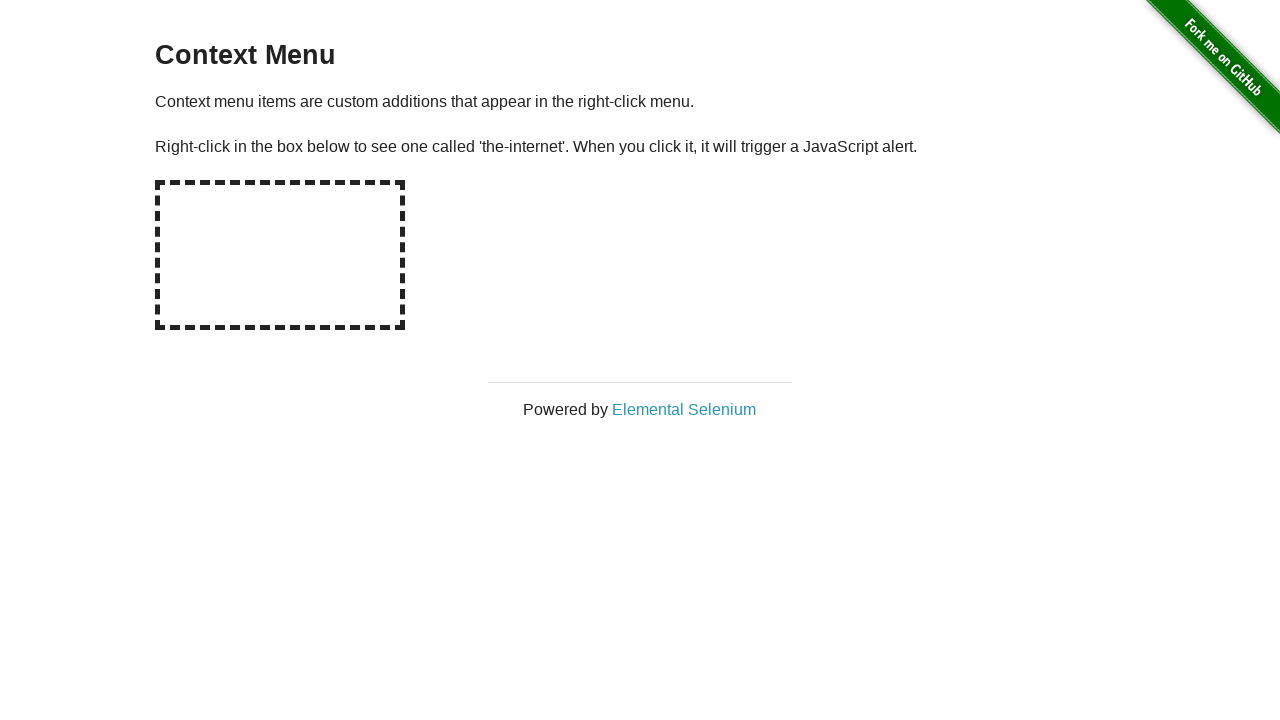

New page loaded completely
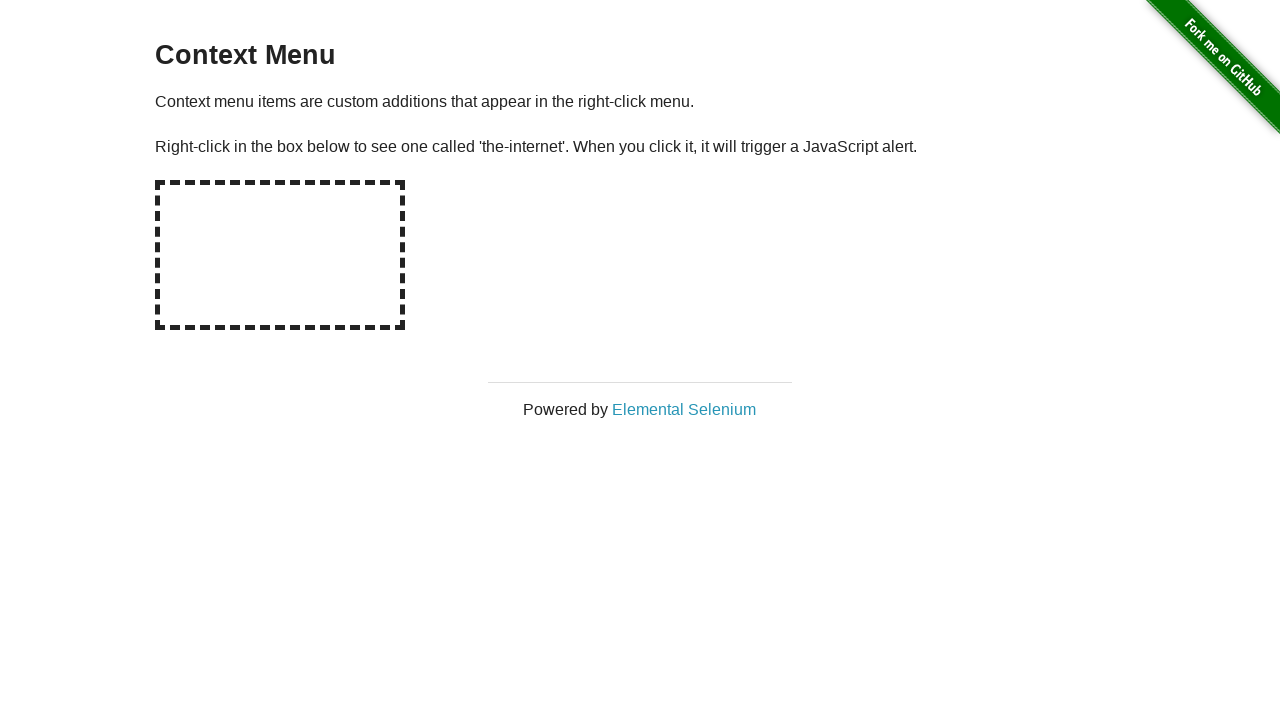

Verified h1 heading on new page contains 'Elemental Selenium'
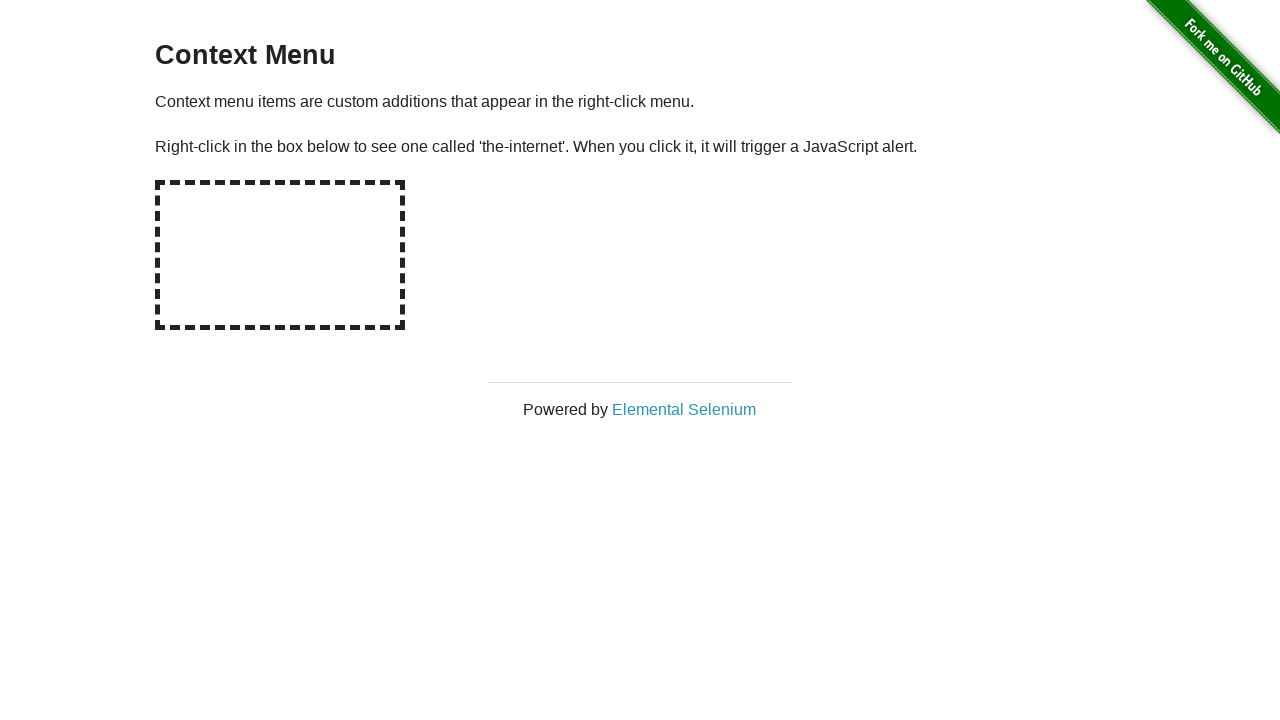

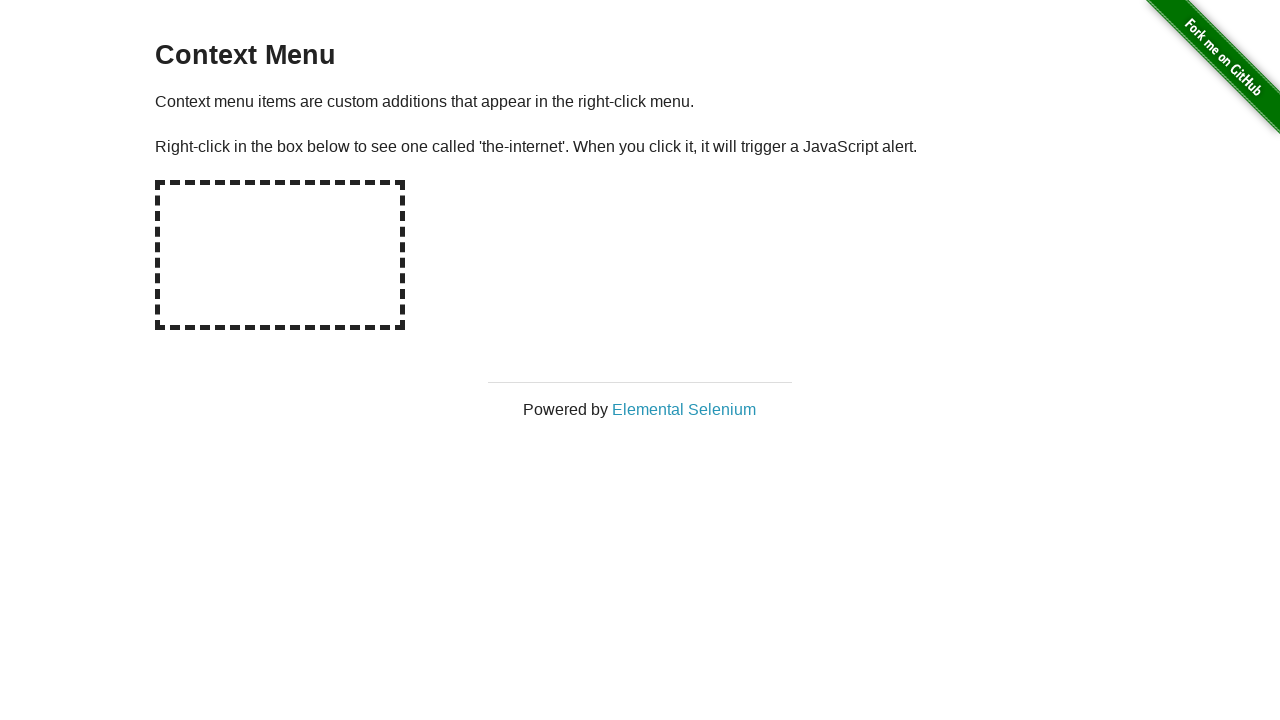